Searches for analysis by entering text in search field and clicking search button

Starting URL: https://new.kdlolymp.kz

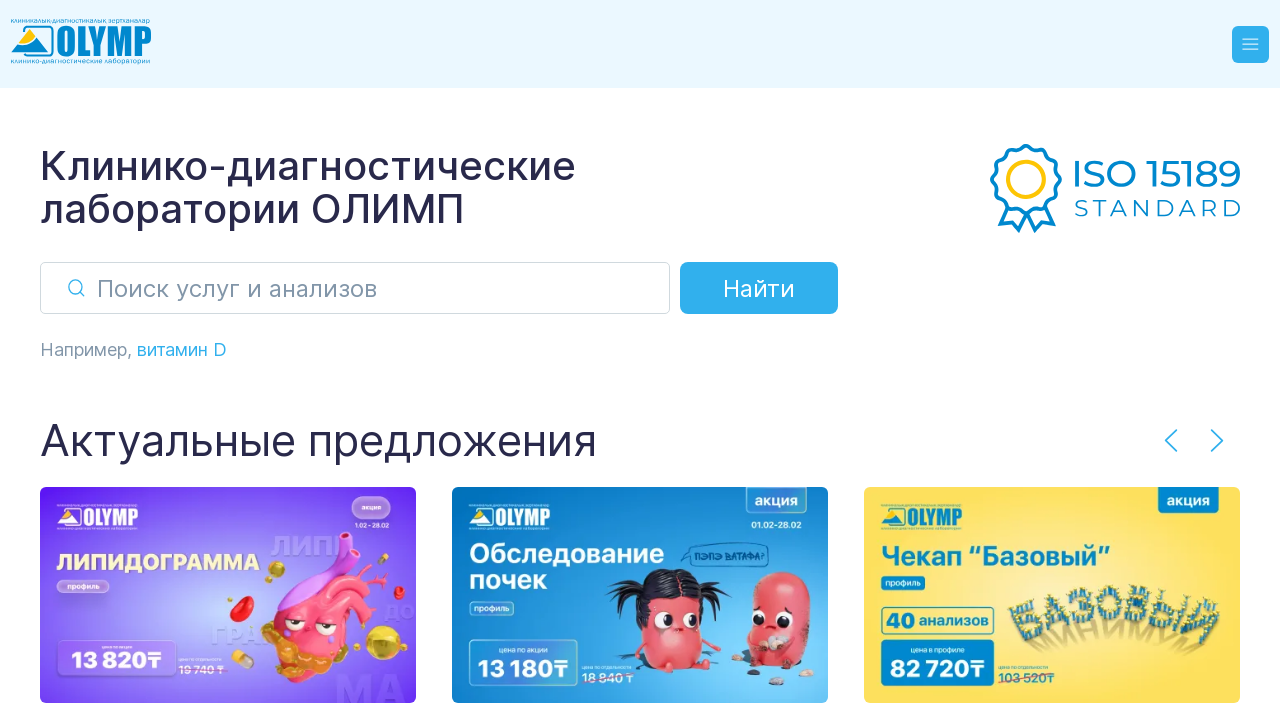

Entered 'гормональный фон' in search field on input[placeholder='Поиск услуг и анализов']
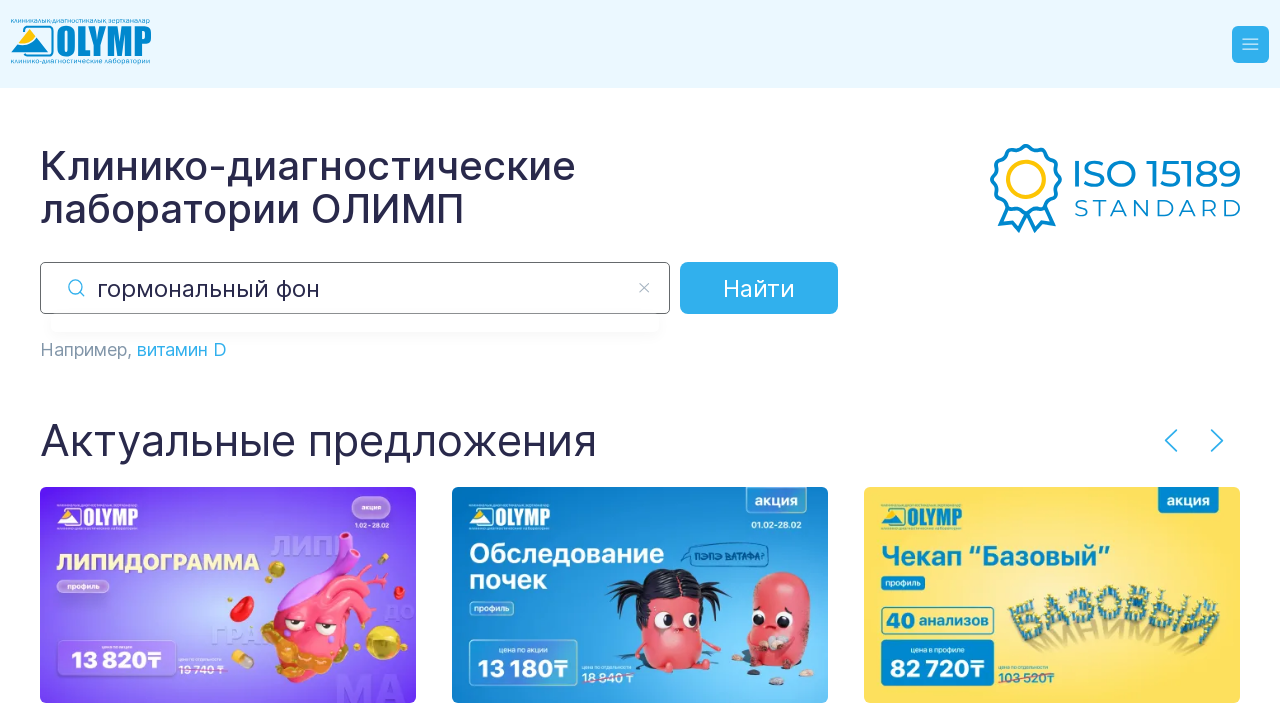

Clicked search button to find analysis at (759, 288) on button.find
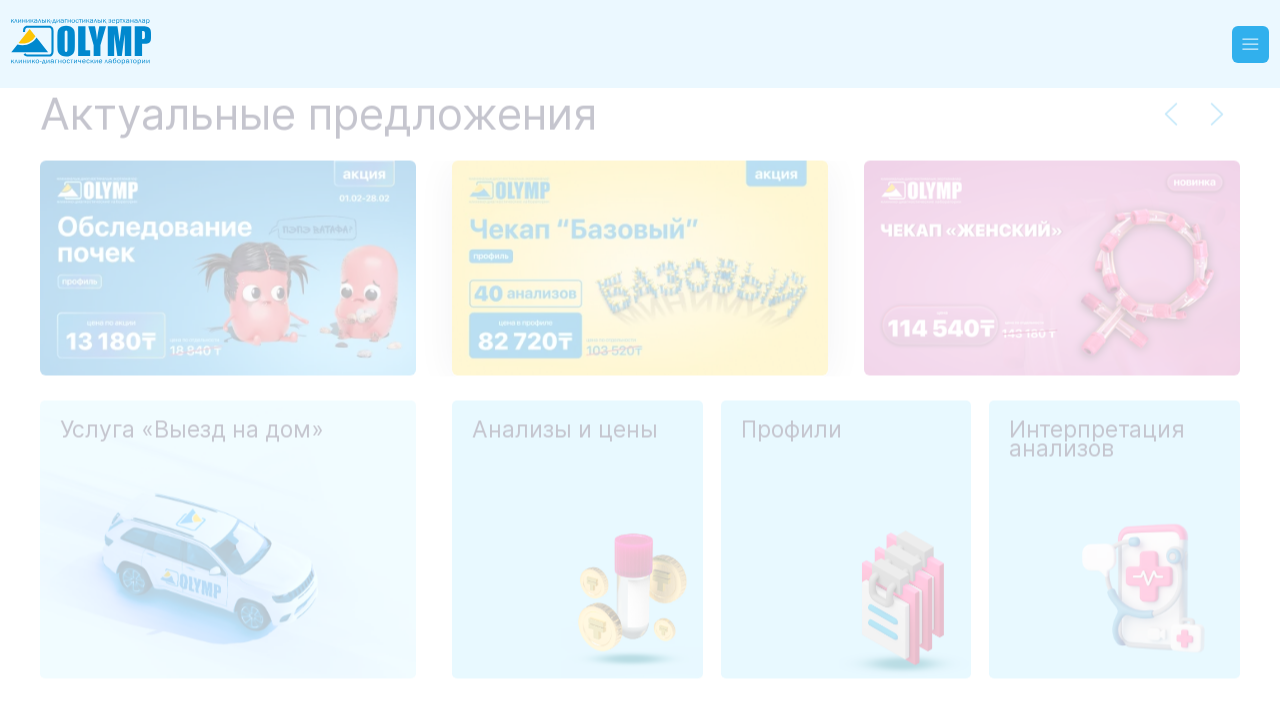

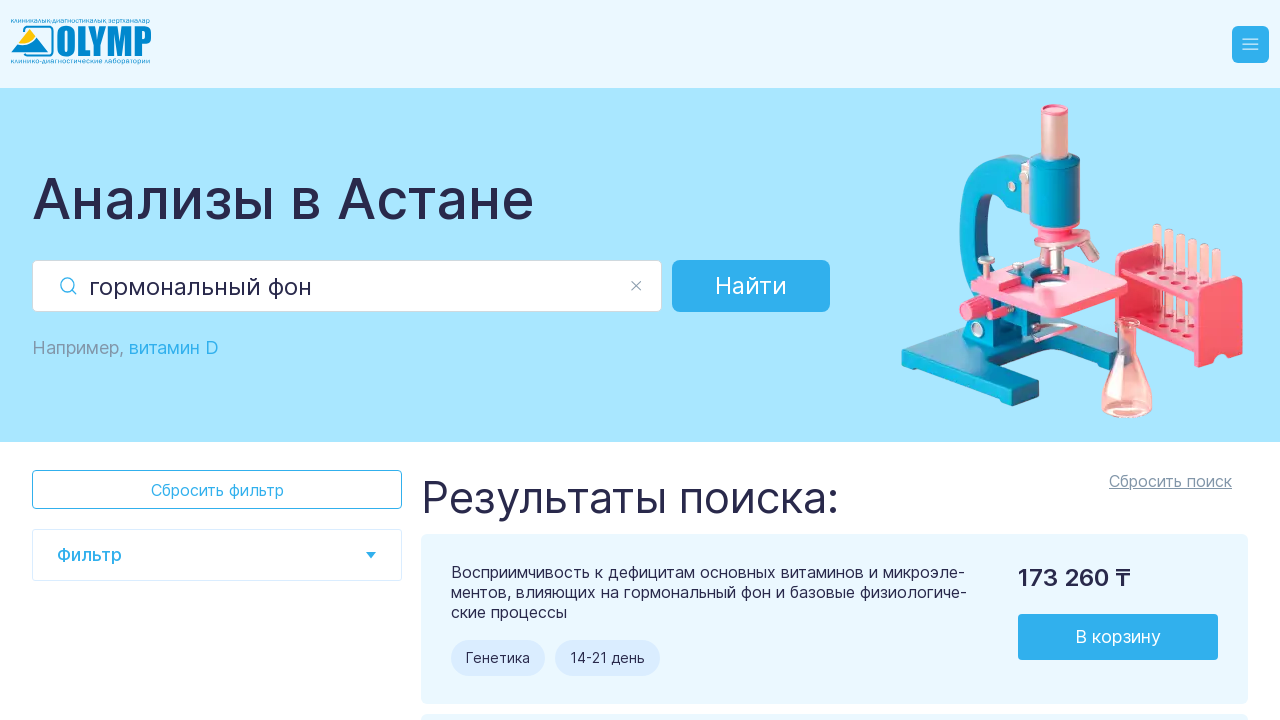